Tests clicking a resend button and waiting for a message element to appear, then verifies the message text starts with expected content.

Starting URL: https://eviltester.github.io/supportclasses/#2000

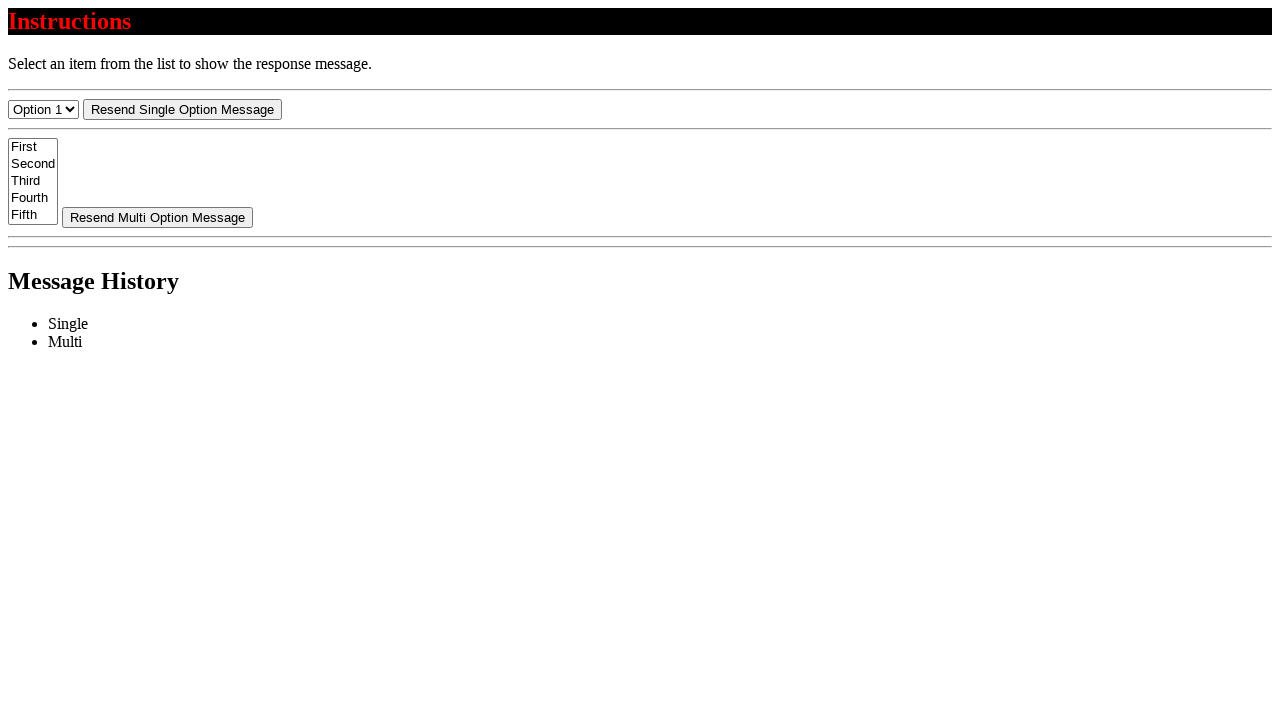

Navigated to test page with 2000ms delay
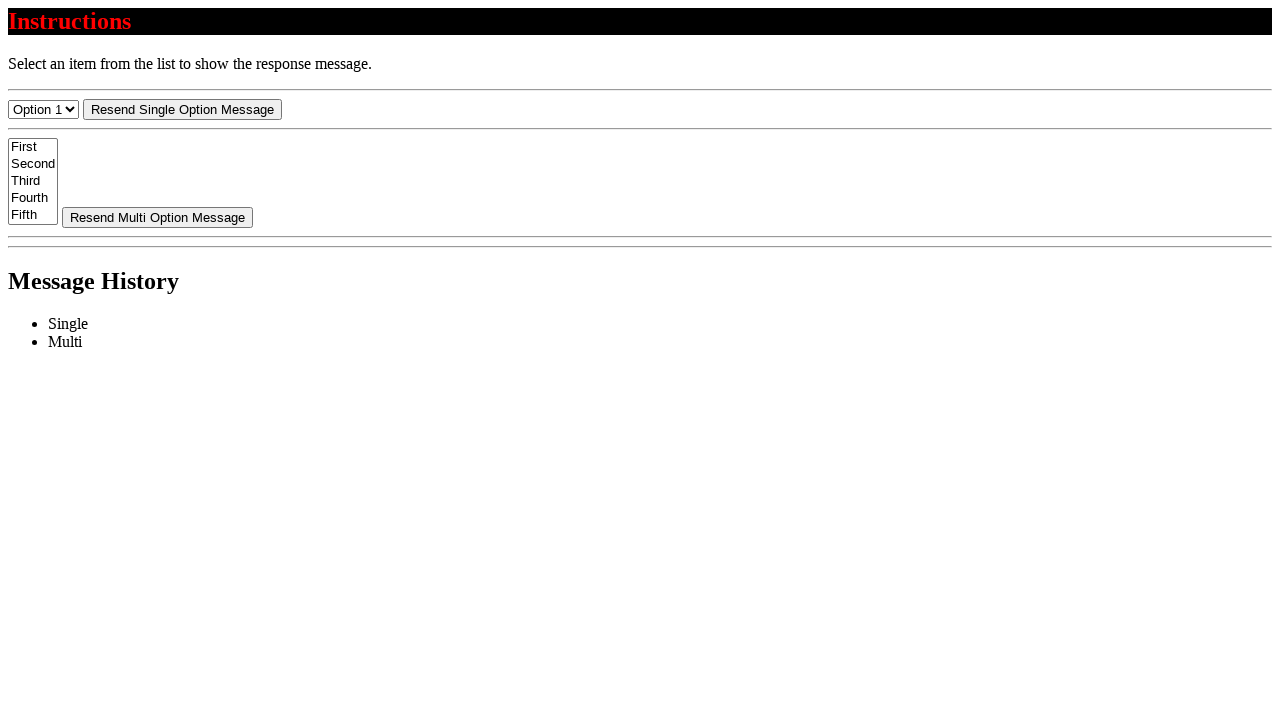

Clicked resend button at (182, 109) on #resend-select
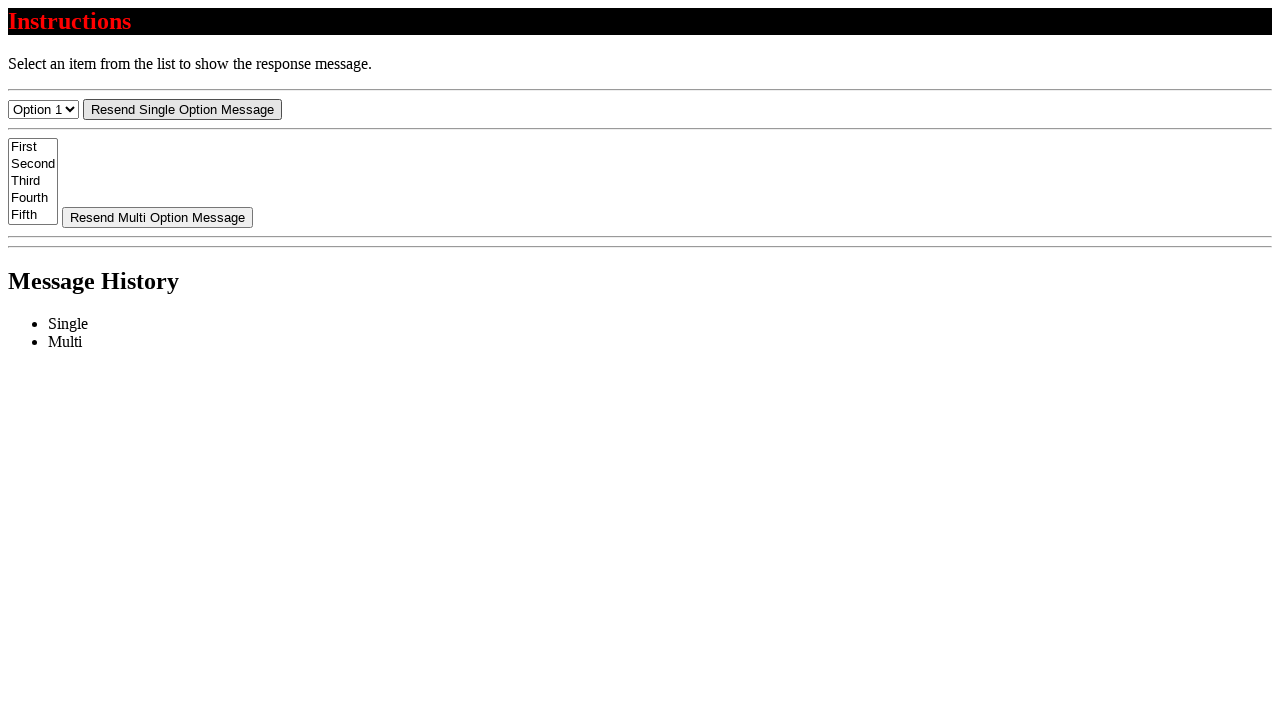

Message element appeared and became visible
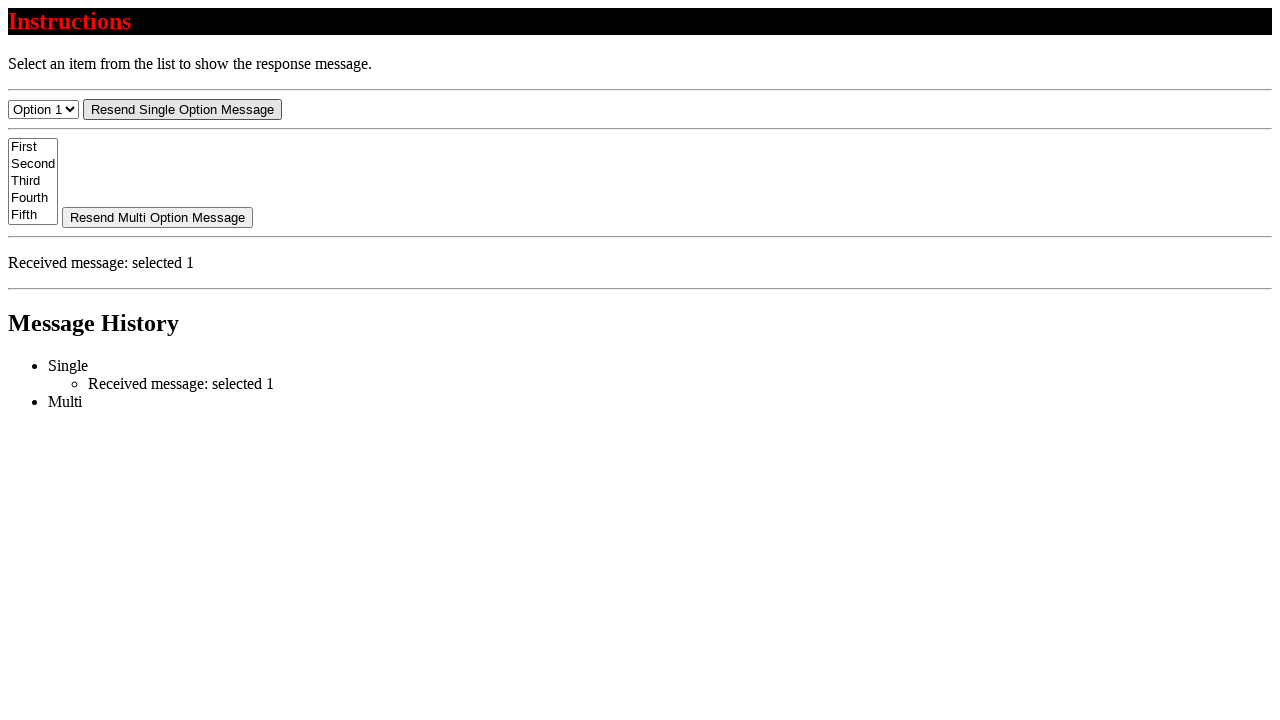

Located message element
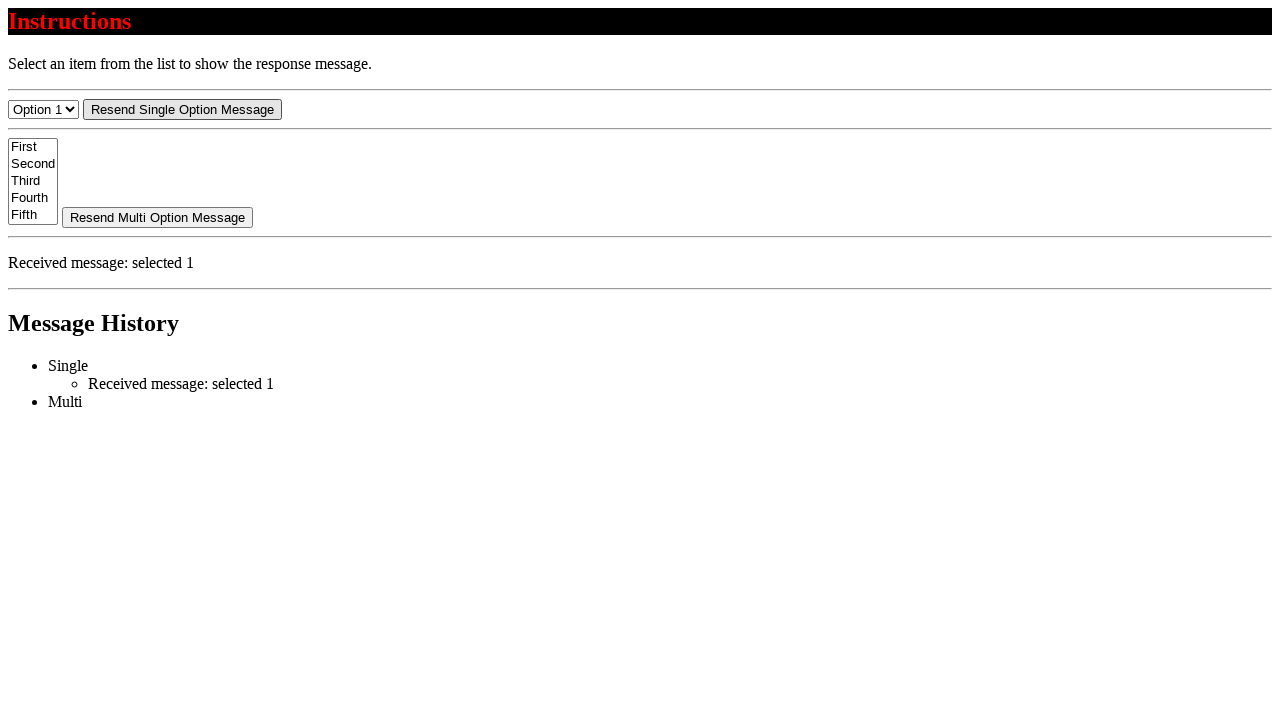

Verified message text starts with 'Received message:'
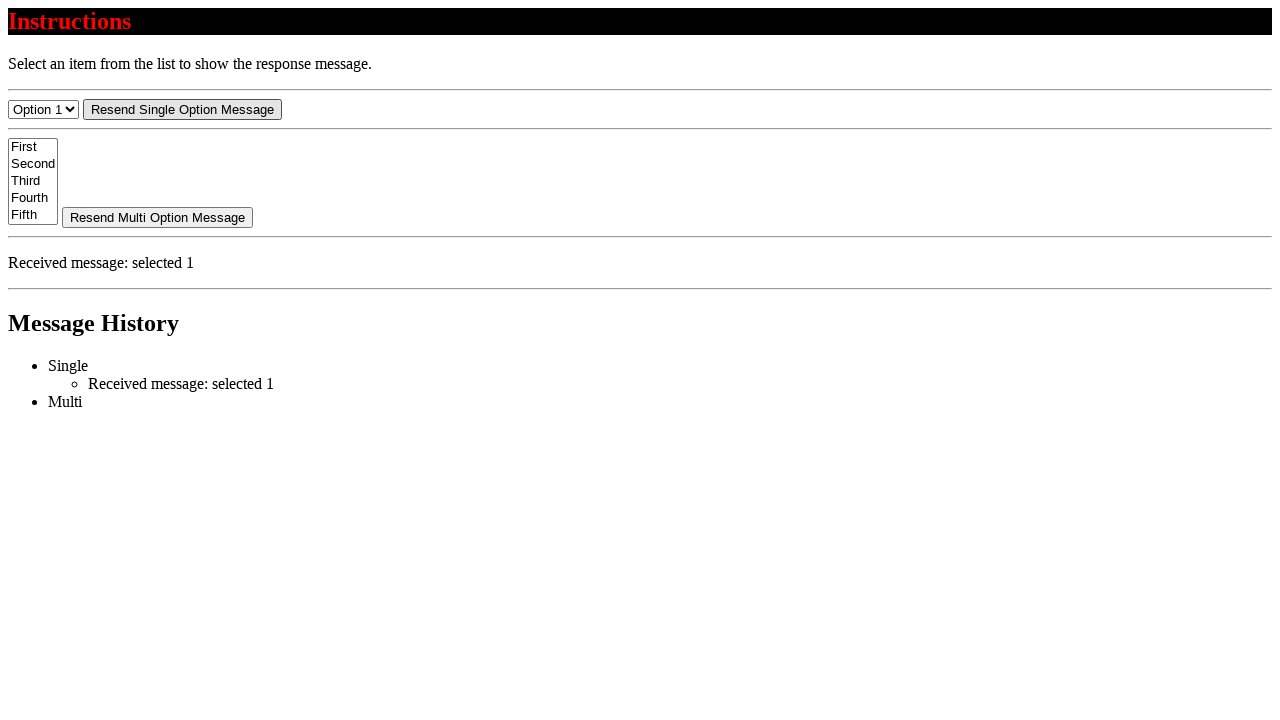

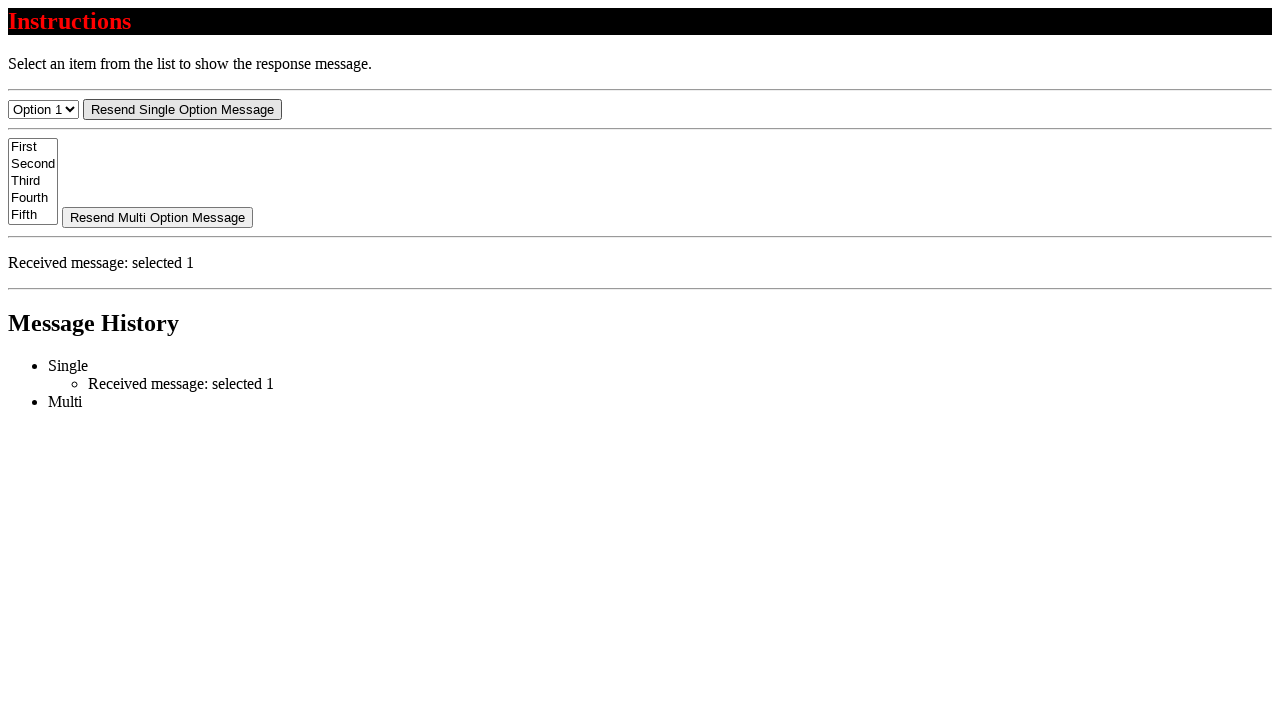